Navigates through Live menu to the iLead HR section

Starting URL: https://366pi.tech

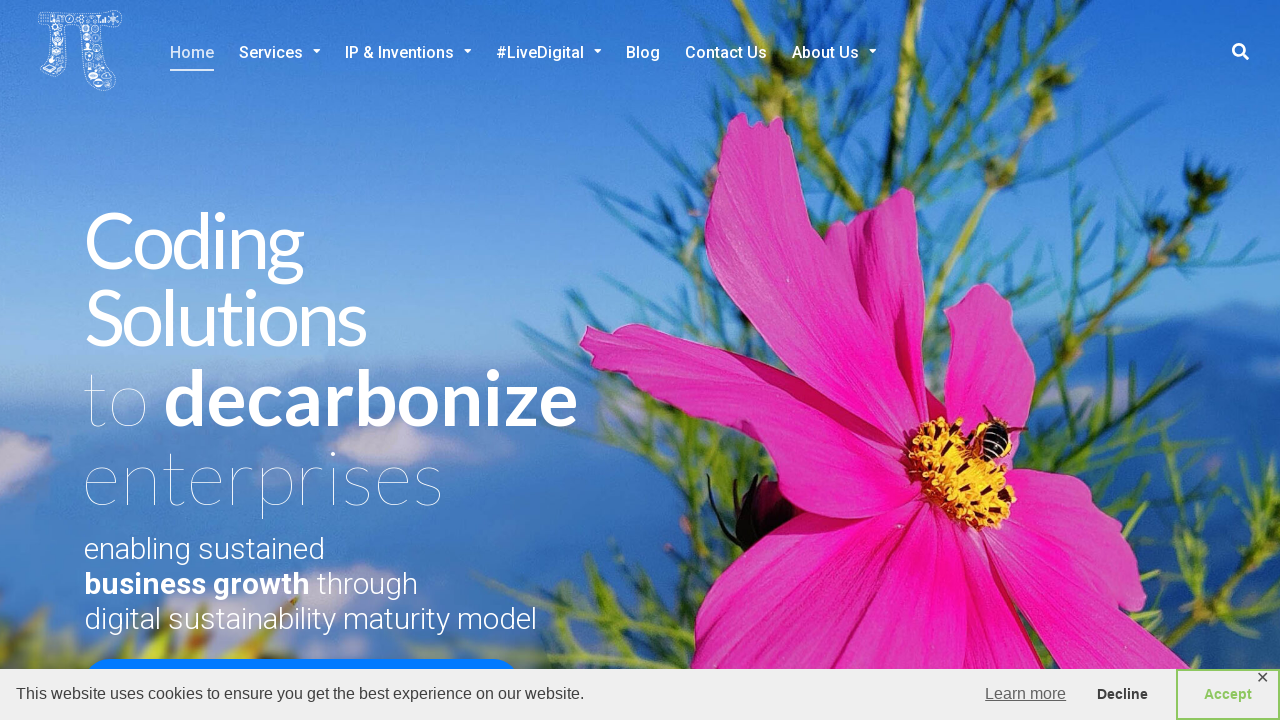

Clicked on Live menu at (548, 53) on xpath=//*[@id='menu-item-1822']/a
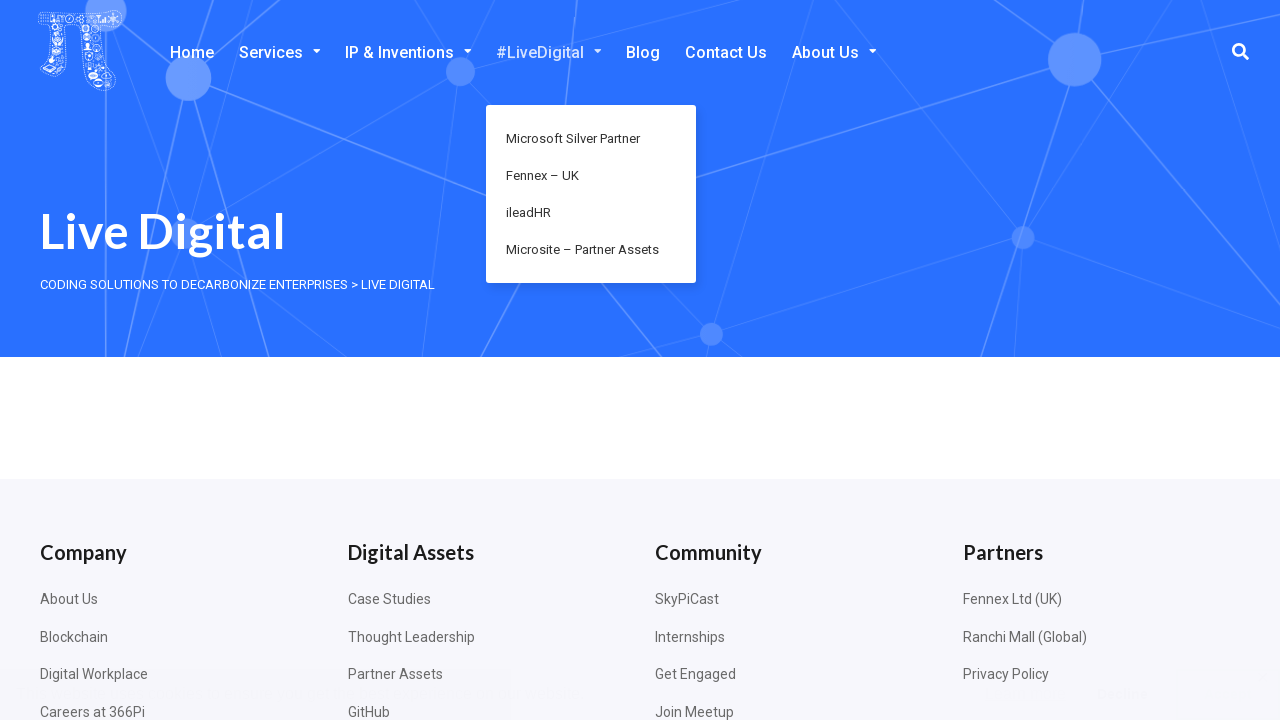

Clicked on iLead HR option at (591, 212) on xpath=//*[@id='menu-item-3915']/a
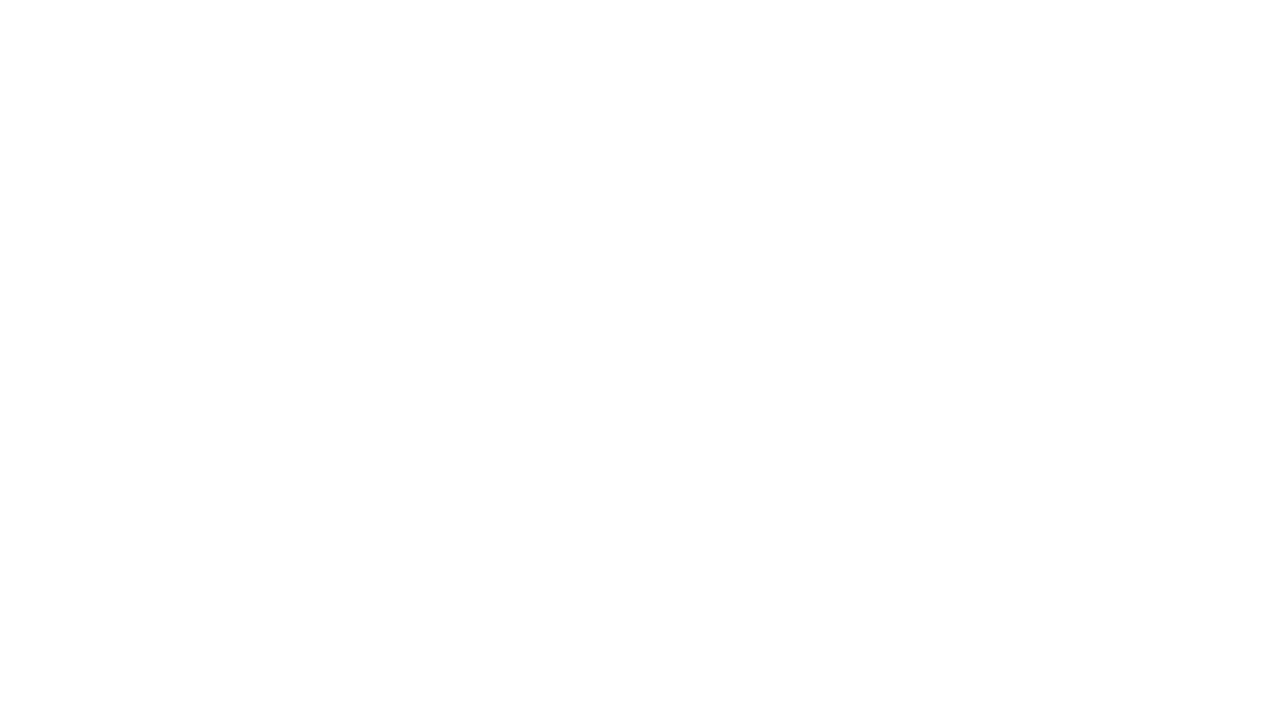

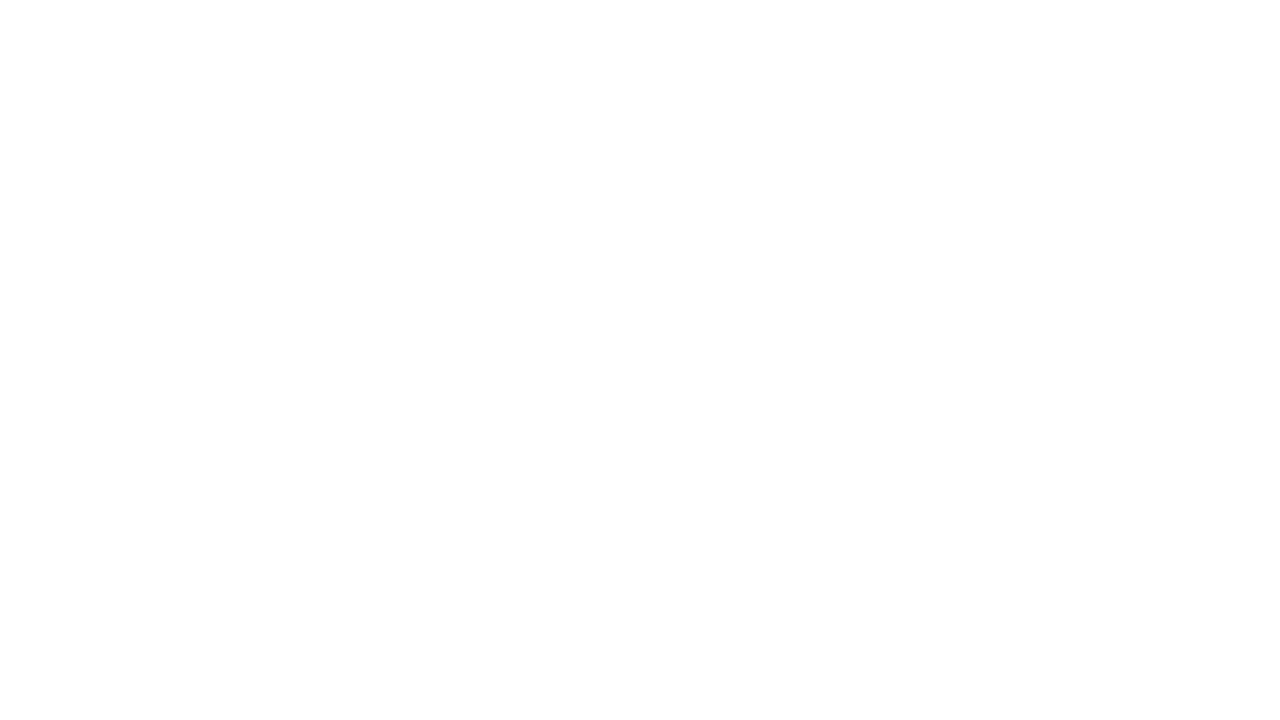